Tests opening a new browser window/tab, navigating to a different page, and switching back to the original window

Starting URL: https://devqa.io/selenium-css-selectors/

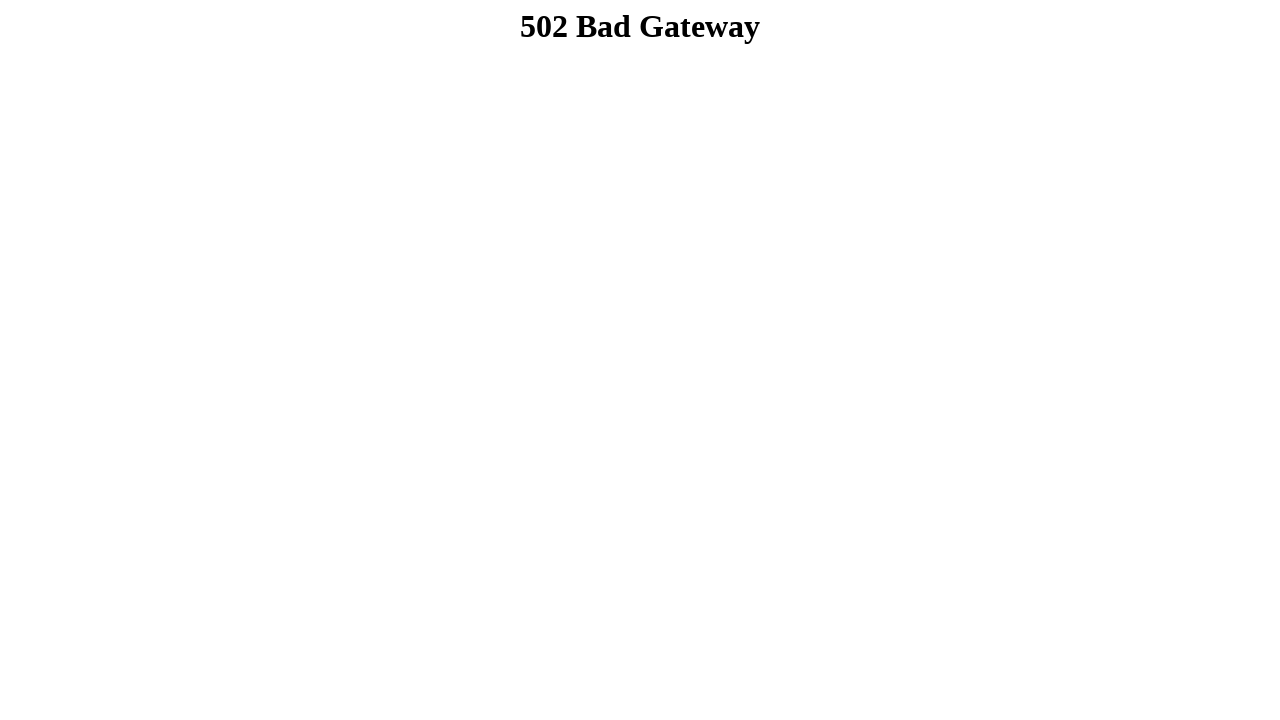

Stored reference to original page (https://devqa.io/selenium-css-selectors/)
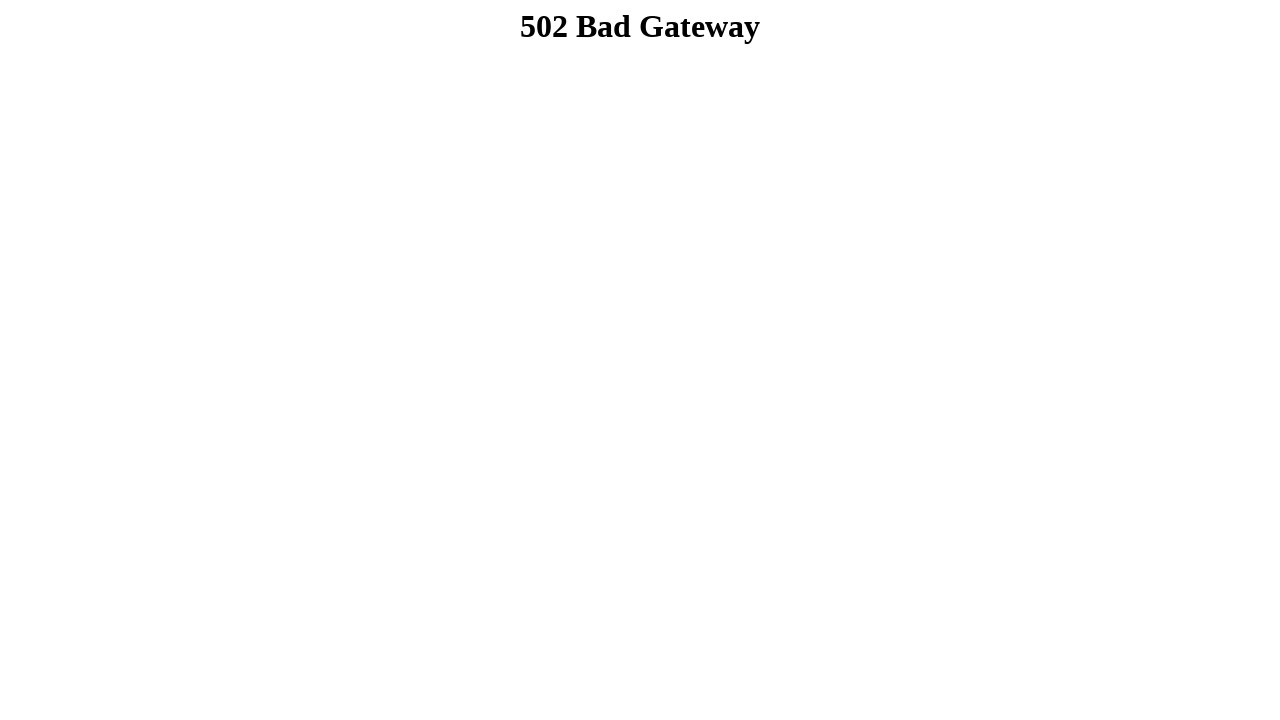

Opened a new browser window/tab
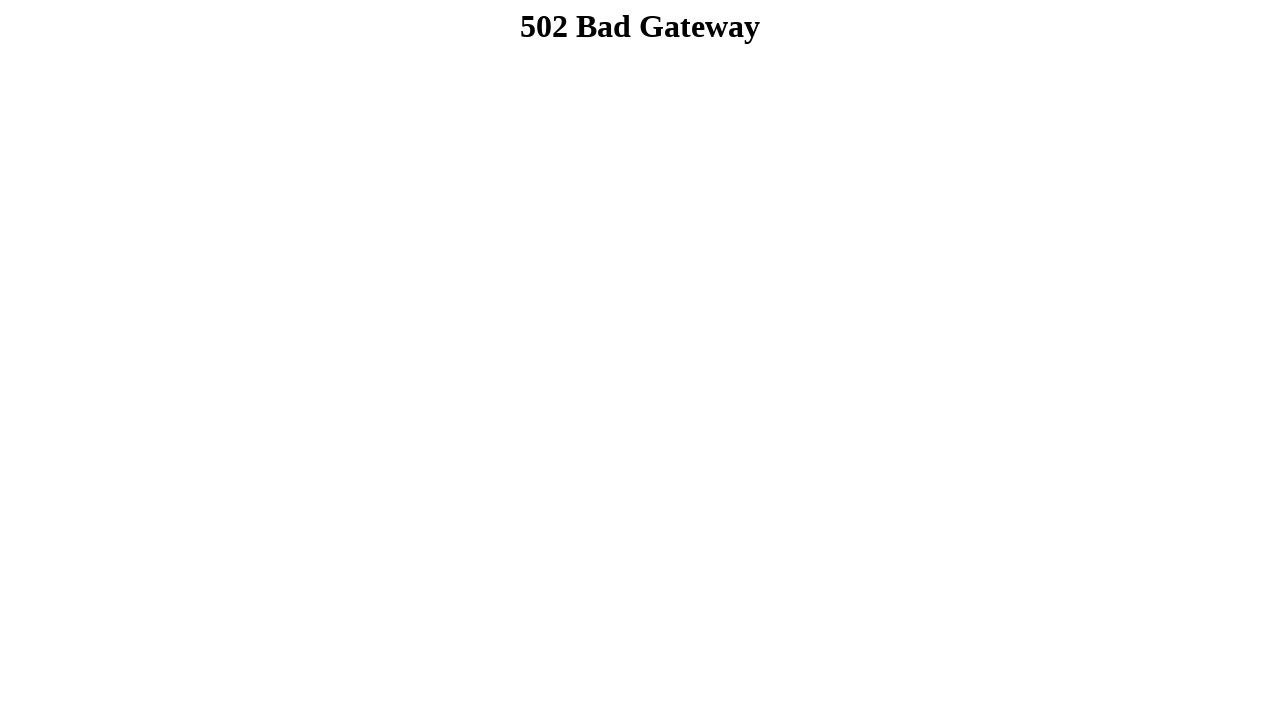

Navigated new window to https://devqa.io/selenium-tutorial/
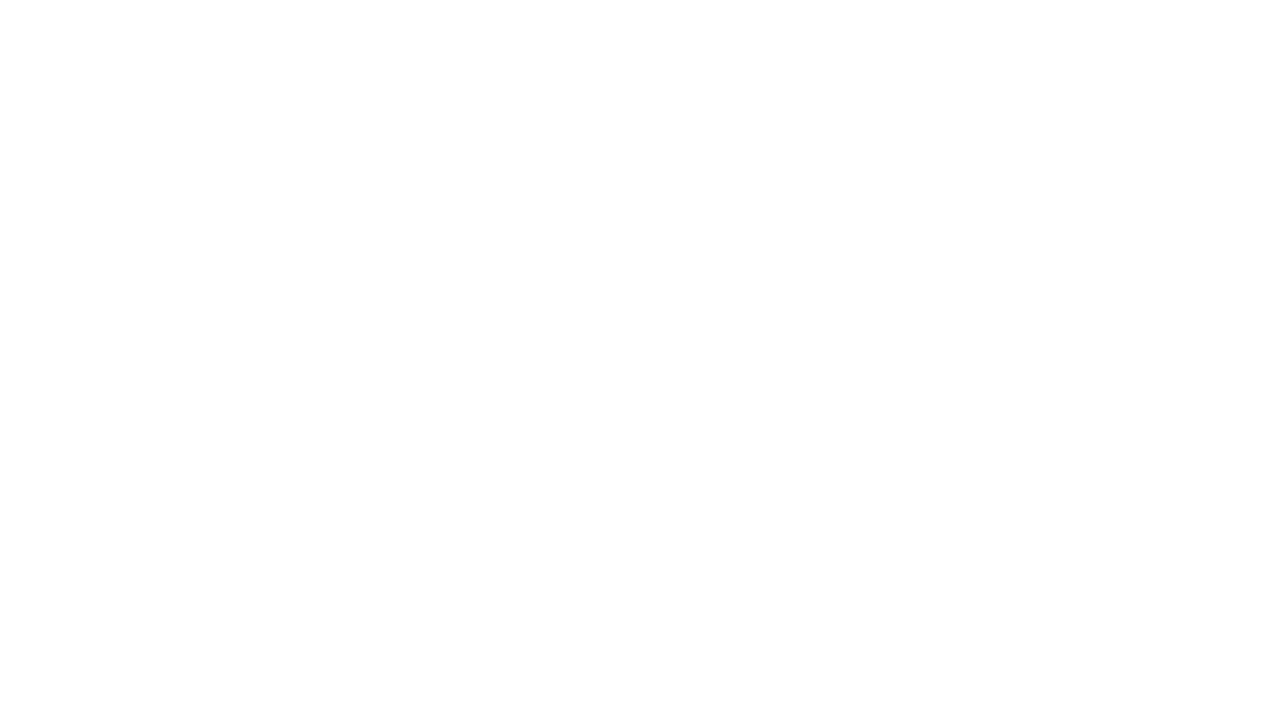

New page fully loaded (domcontentloaded)
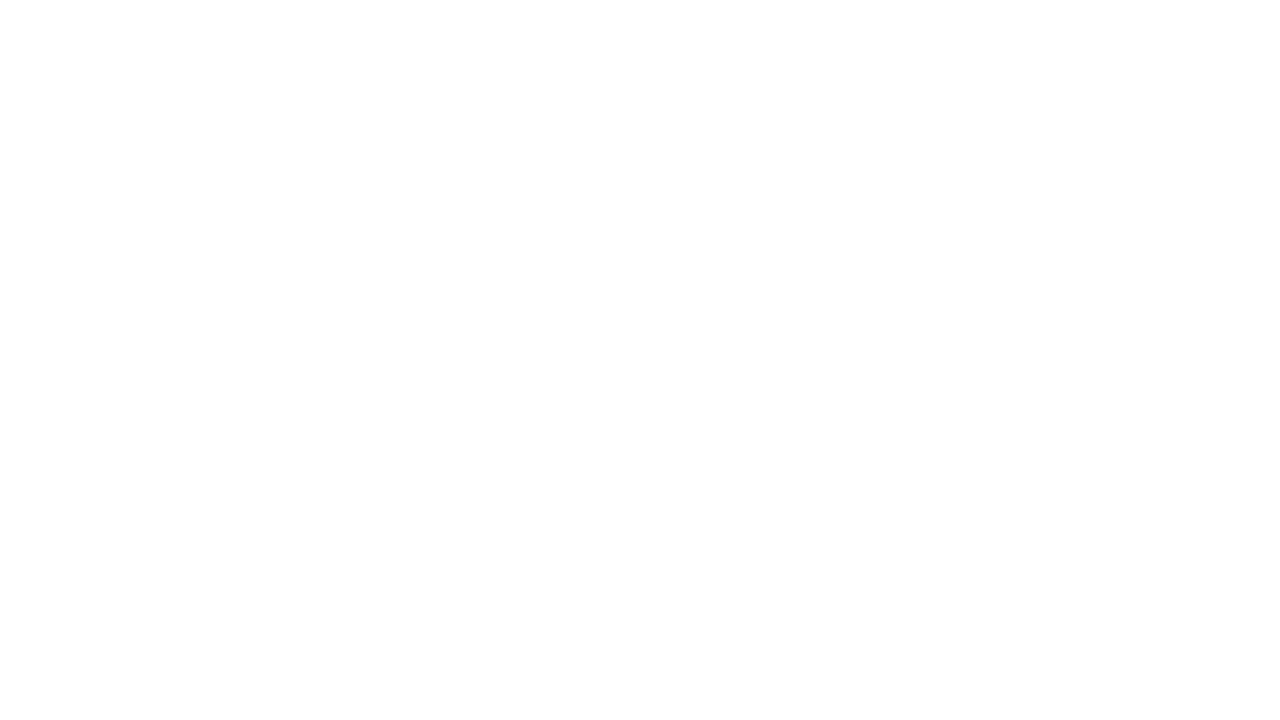

Switched focus back to original page (https://devqa.io/selenium-css-selectors/)
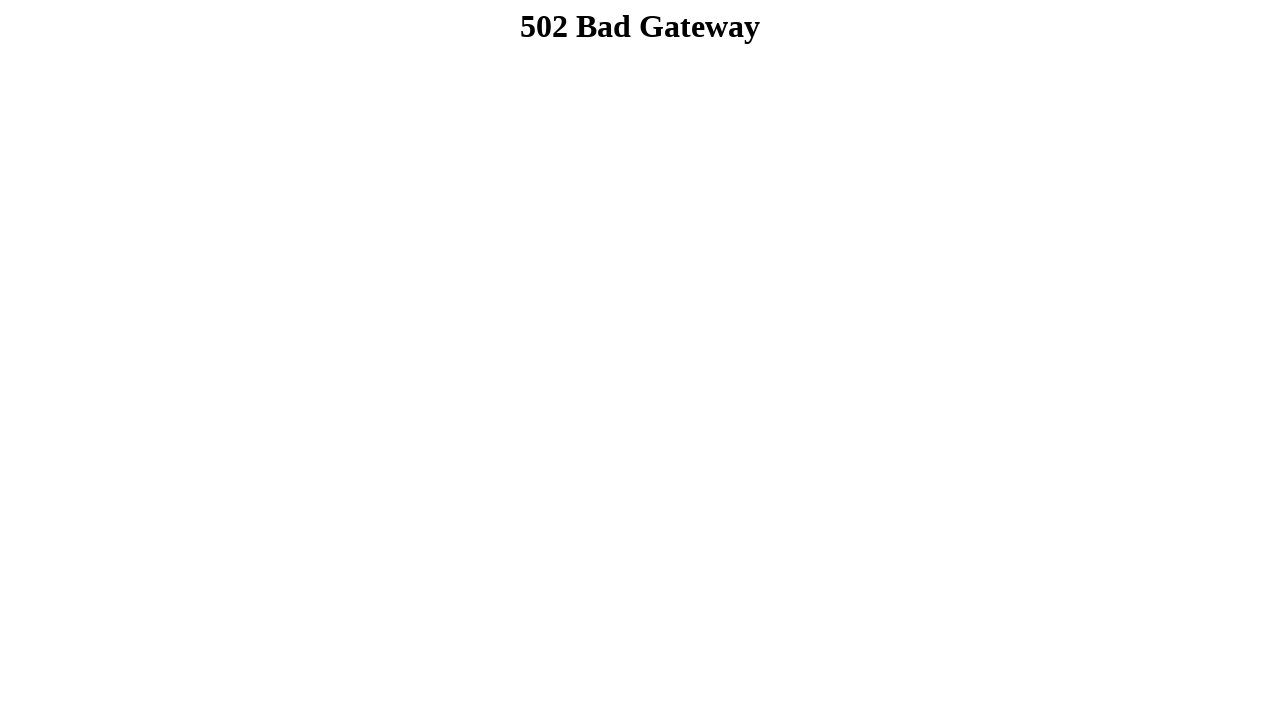

Waited 1 second to observe window switch result
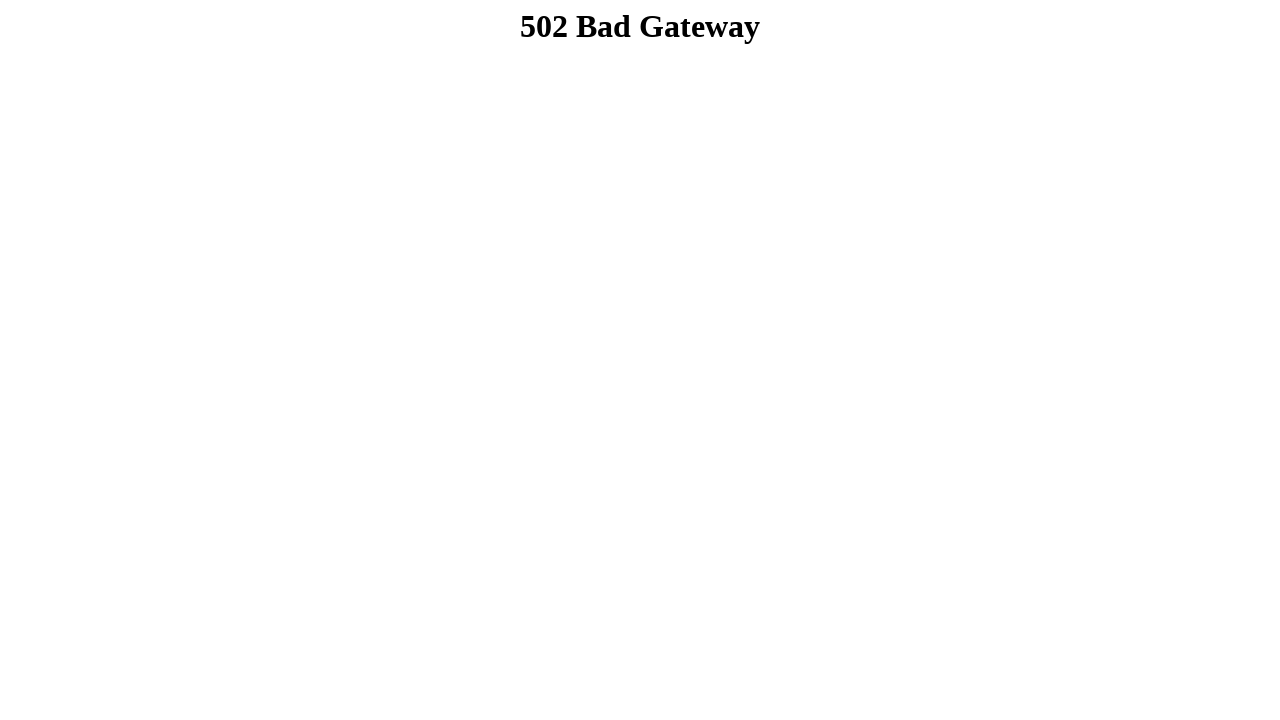

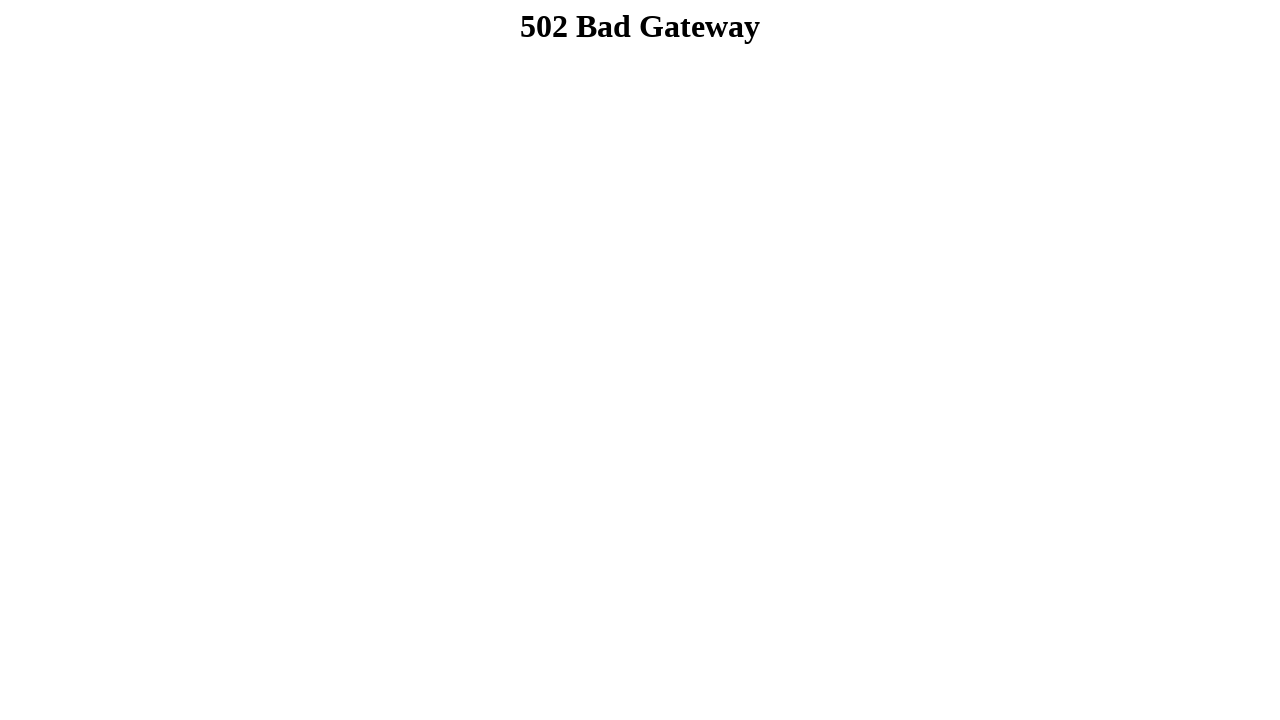